Tests checkbox functionality by locating two checkboxes and clicking them if they are not already selected, ensuring both checkboxes end up in a checked state.

Starting URL: https://the-internet.herokuapp.com/checkboxes

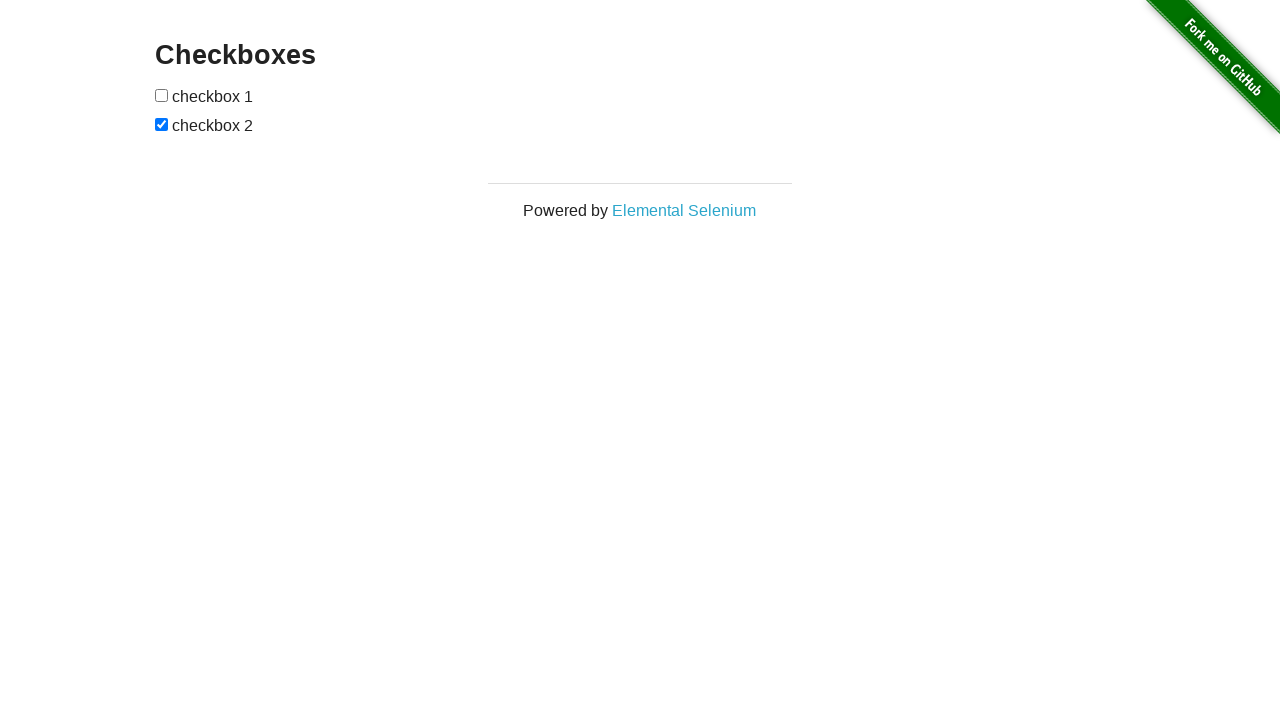

Located first checkbox element
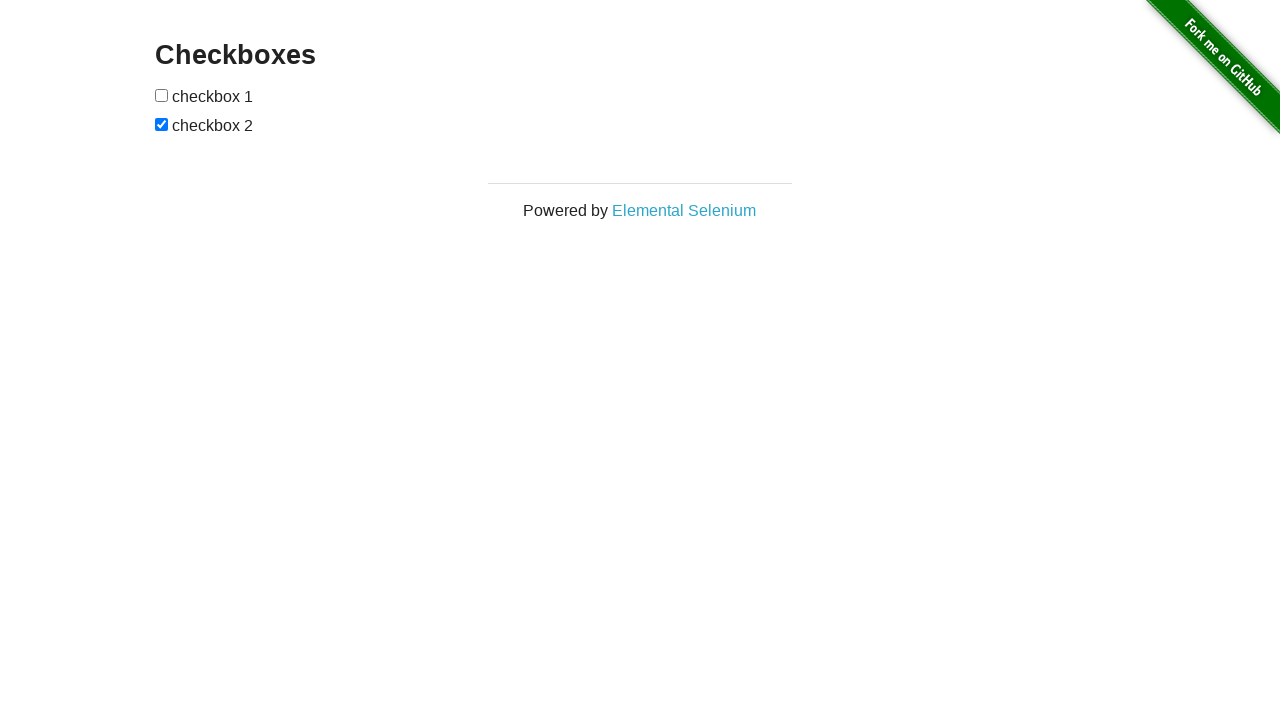

Located second checkbox element
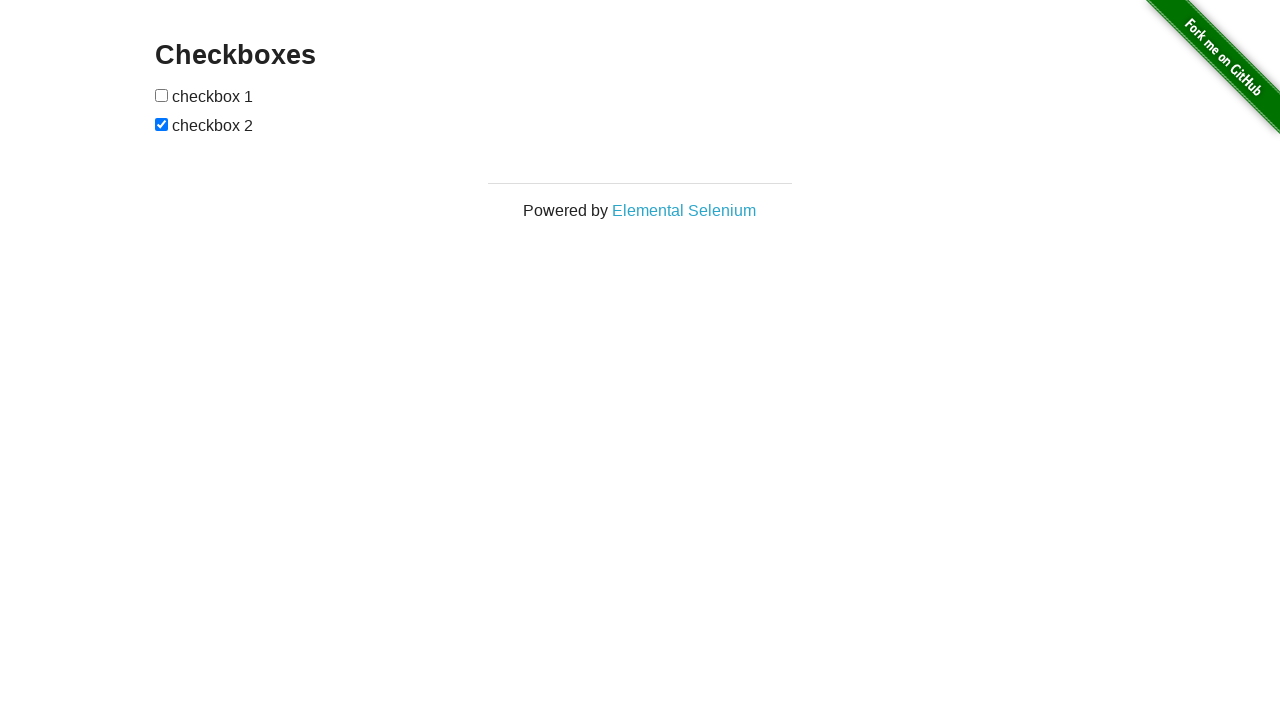

Checked if first checkbox is selected
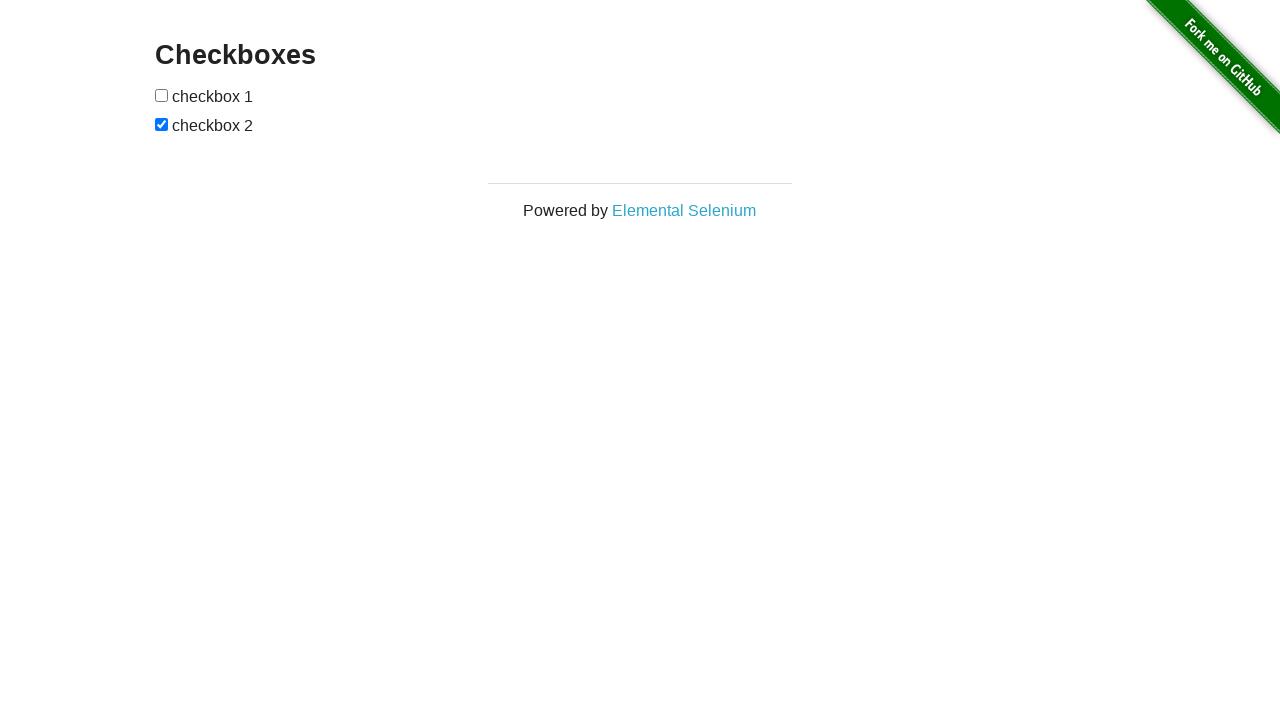

Clicked first checkbox to select it at (162, 95) on (//input[@type='checkbox'])[1]
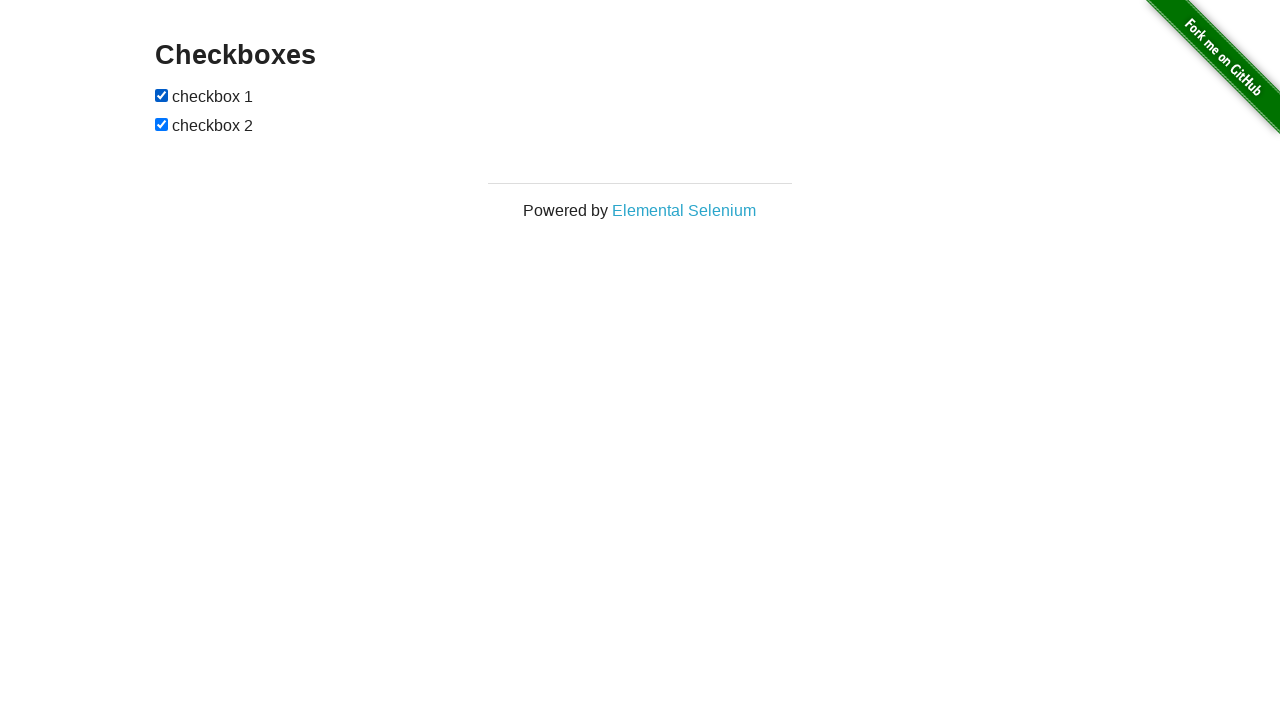

Second checkbox is already selected
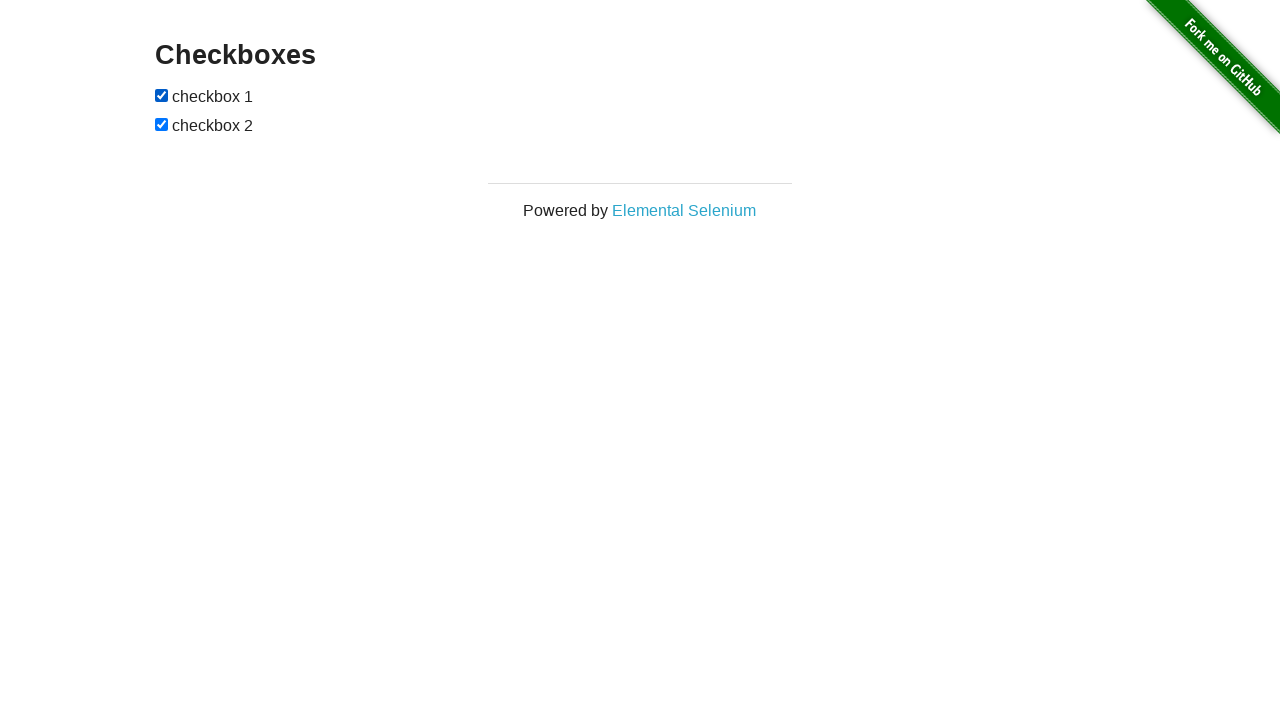

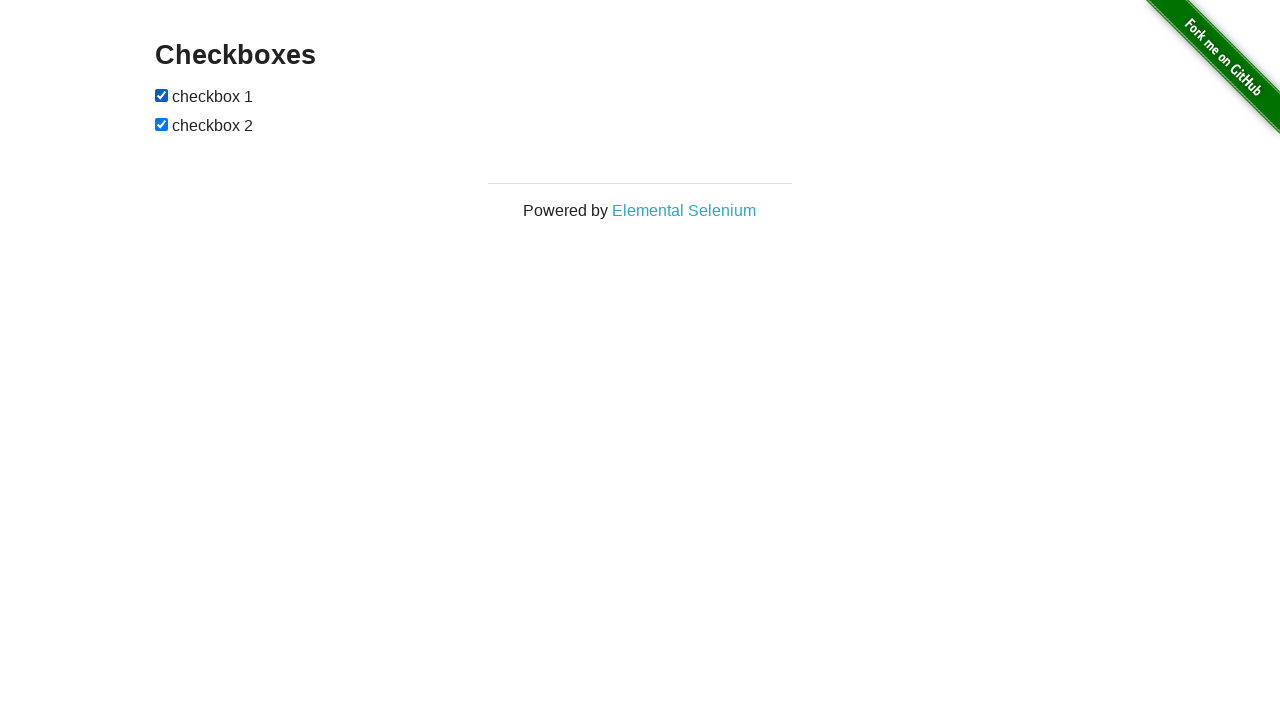